Tests a text box form by filling in username, email, and address fields, then submitting the form and verifying the output is displayed correctly

Starting URL: https://demoqa.com/text-box

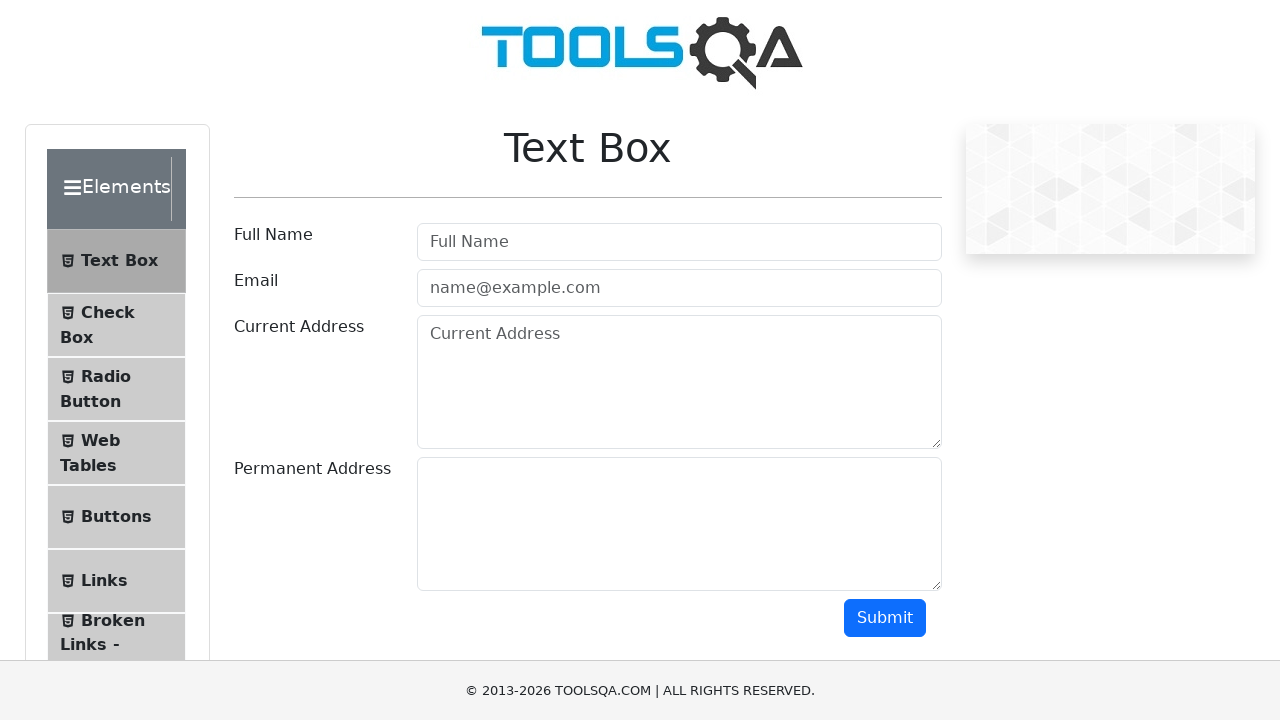

Filled username field with 'Aleksei' on //input[@id='userName']
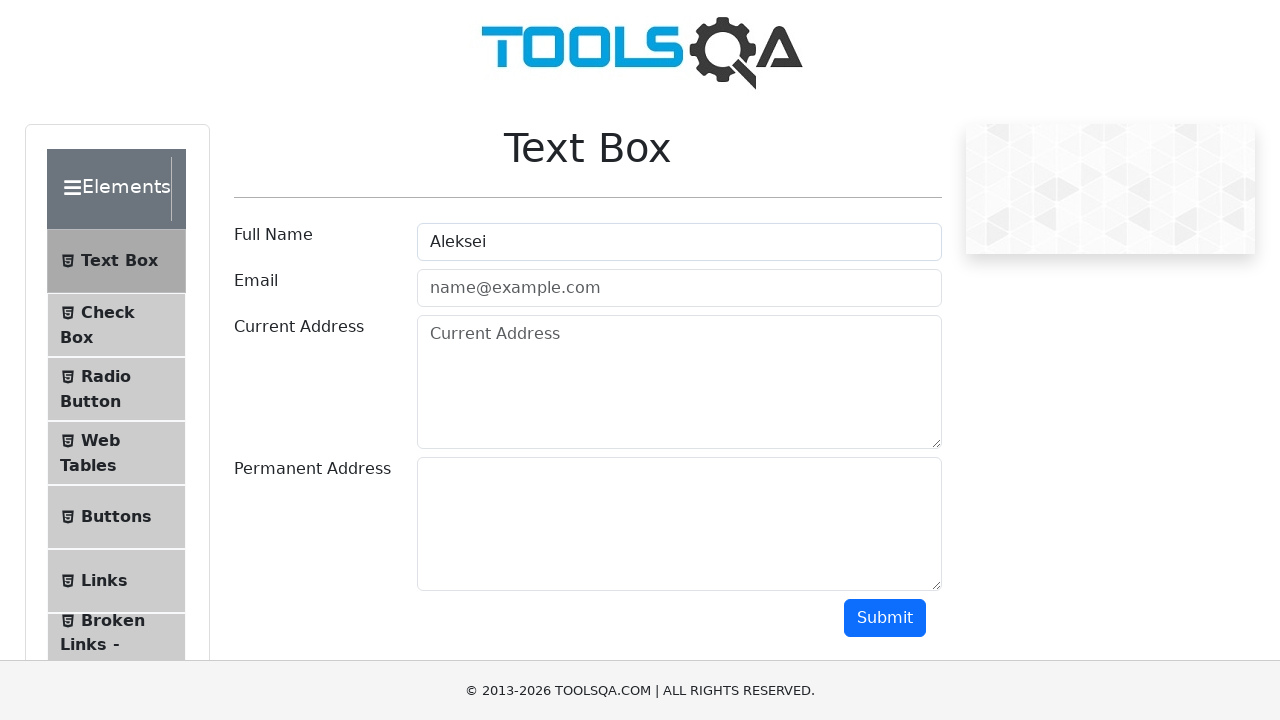

Filled email field with 'mani@ya.ru' on //input[@id='userEmail']
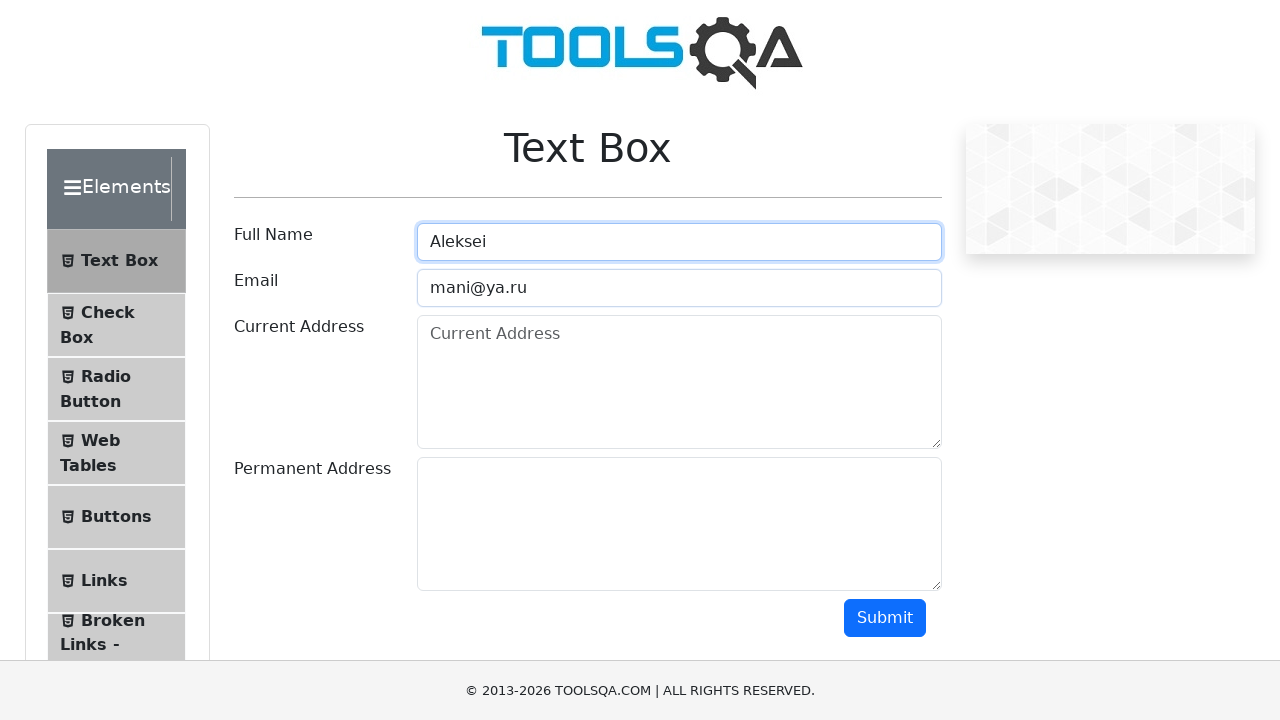

Filled current address field with 'Chapaeva 23' on //textarea[@id='currentAddress']
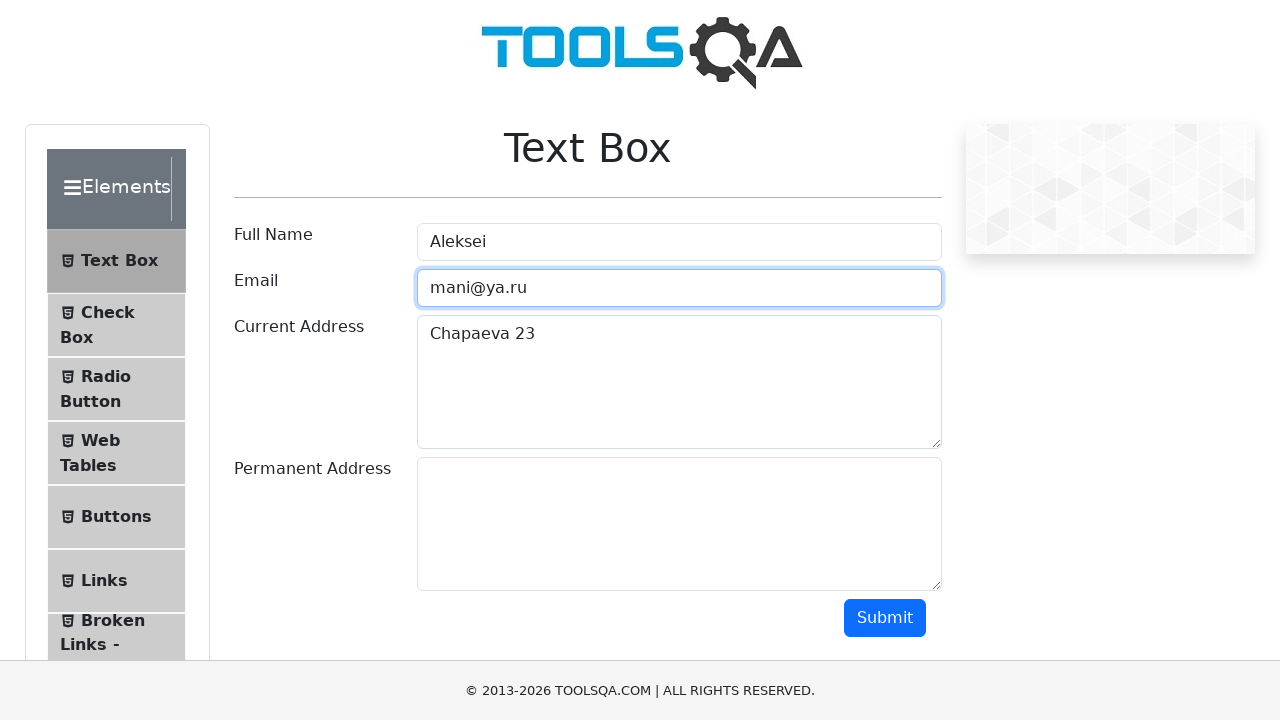

Clicked submit button to submit the form at (885, 618) on xpath=//button[@id='submit']
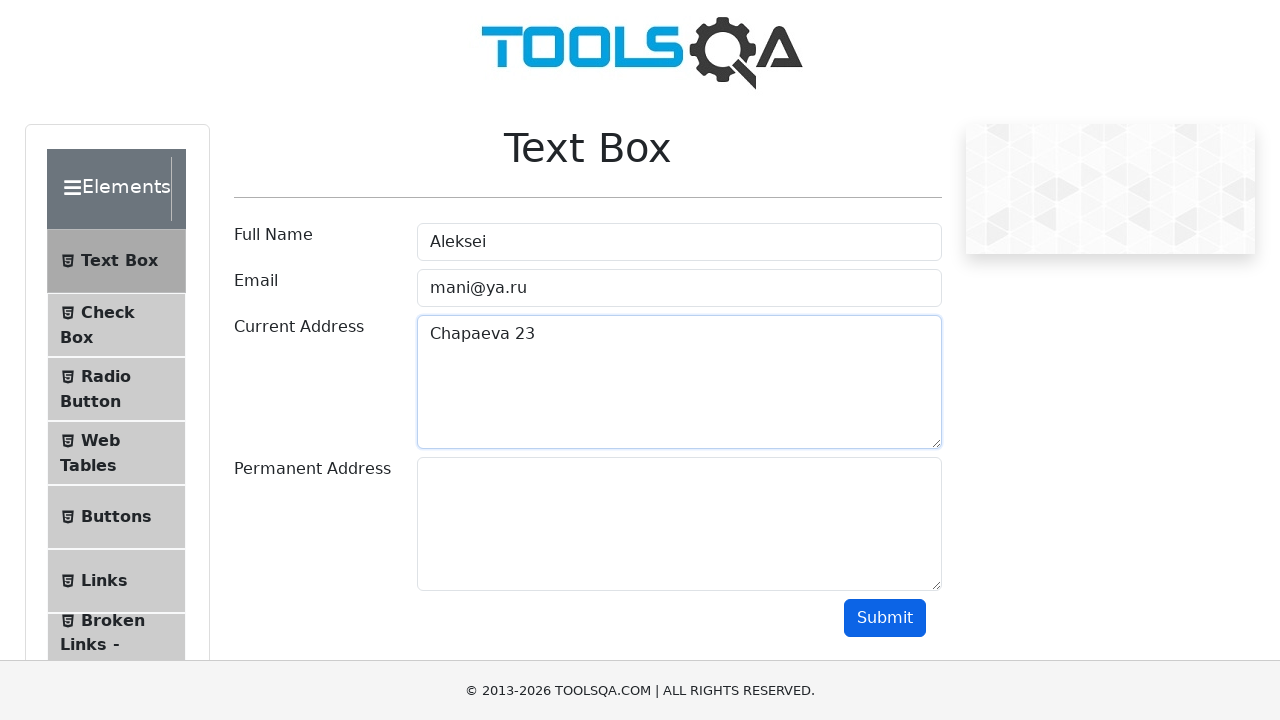

Form output block is now visible
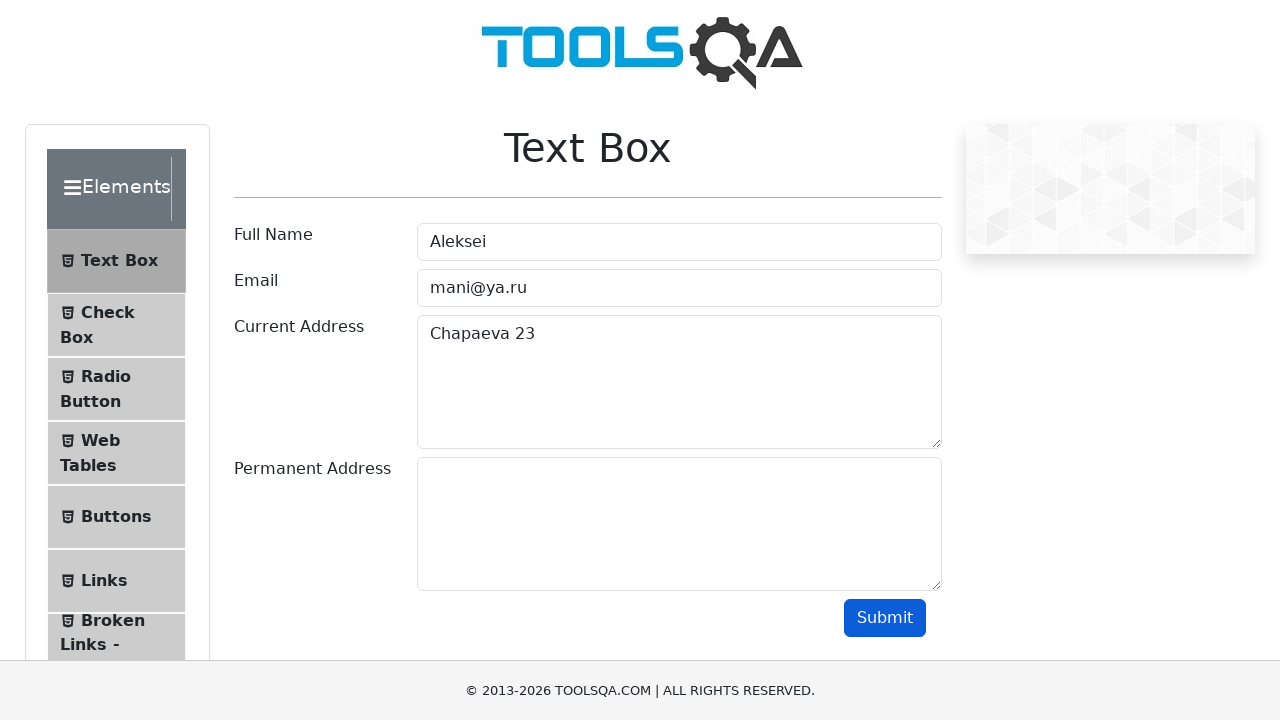

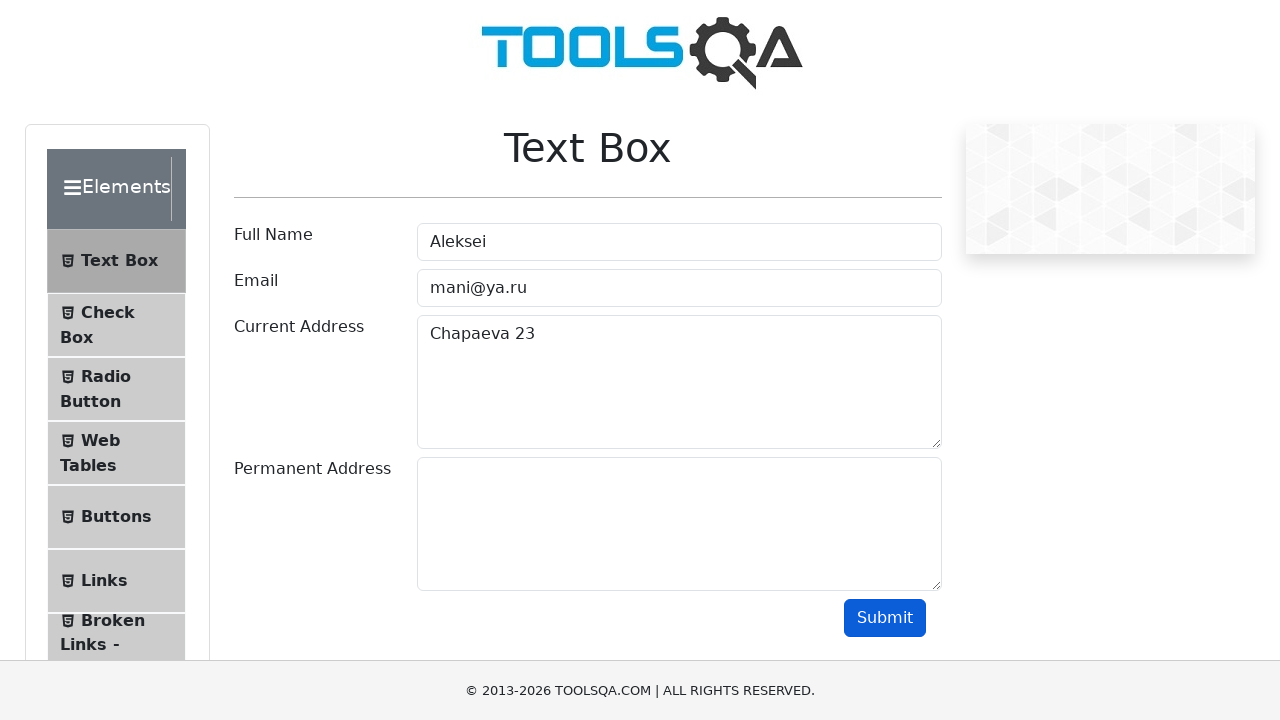